Tests navigation flow by clicking the "Make Appointment" button and verifying the redirect to the login page

Starting URL: https://katalon-demo-cura.herokuapp.com/

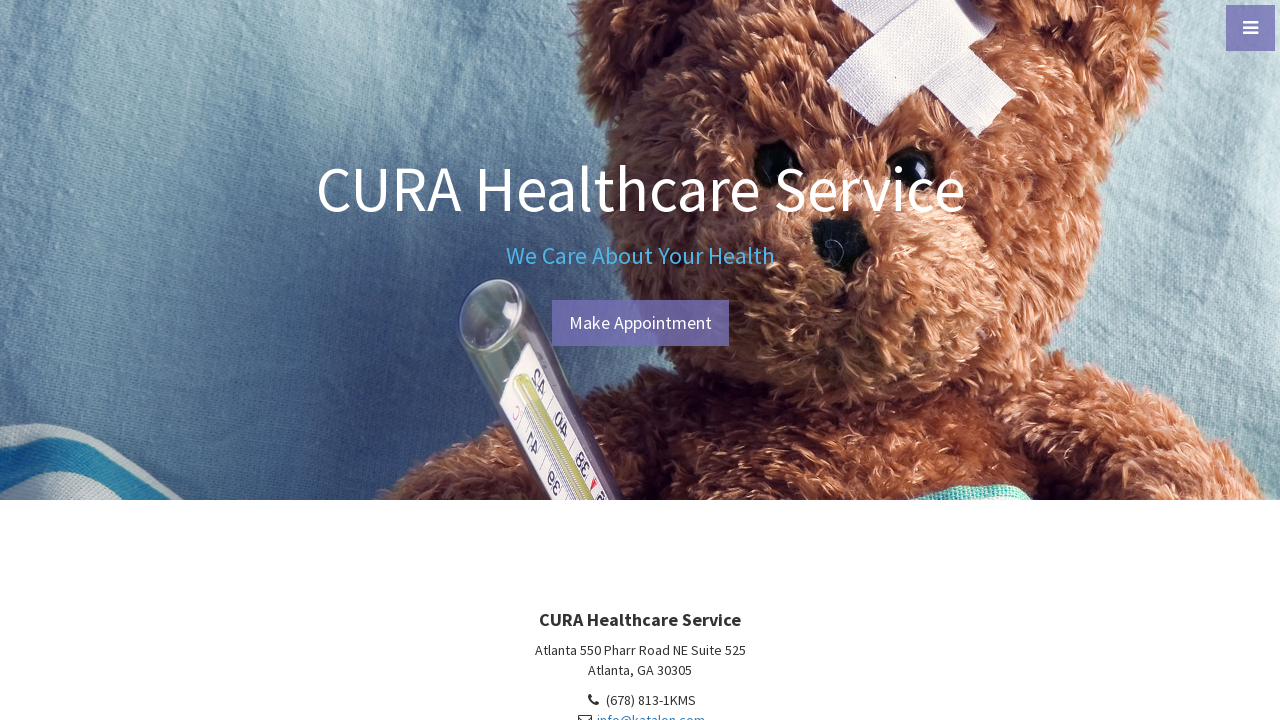

Clicked the 'Make Appointment' button at (640, 323) on #btn-make-appointment
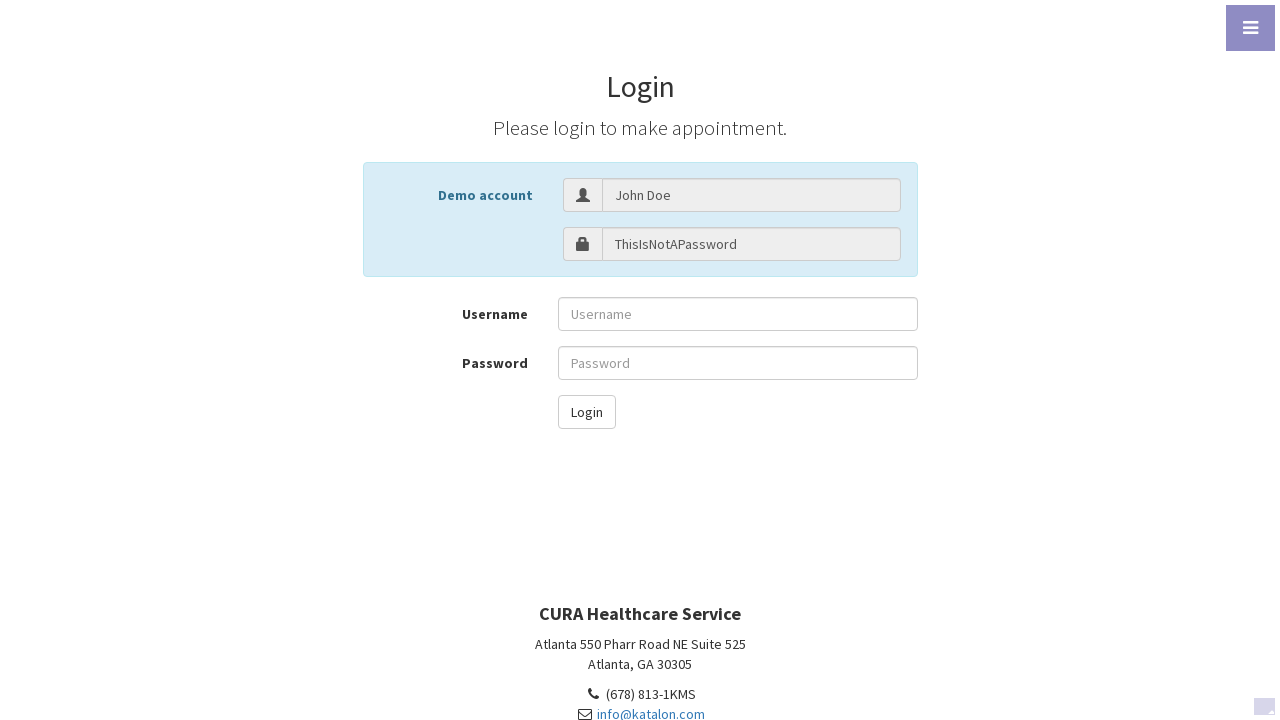

Verified redirect to login page at https://katalon-demo-cura.herokuapp.com/profile.php#login
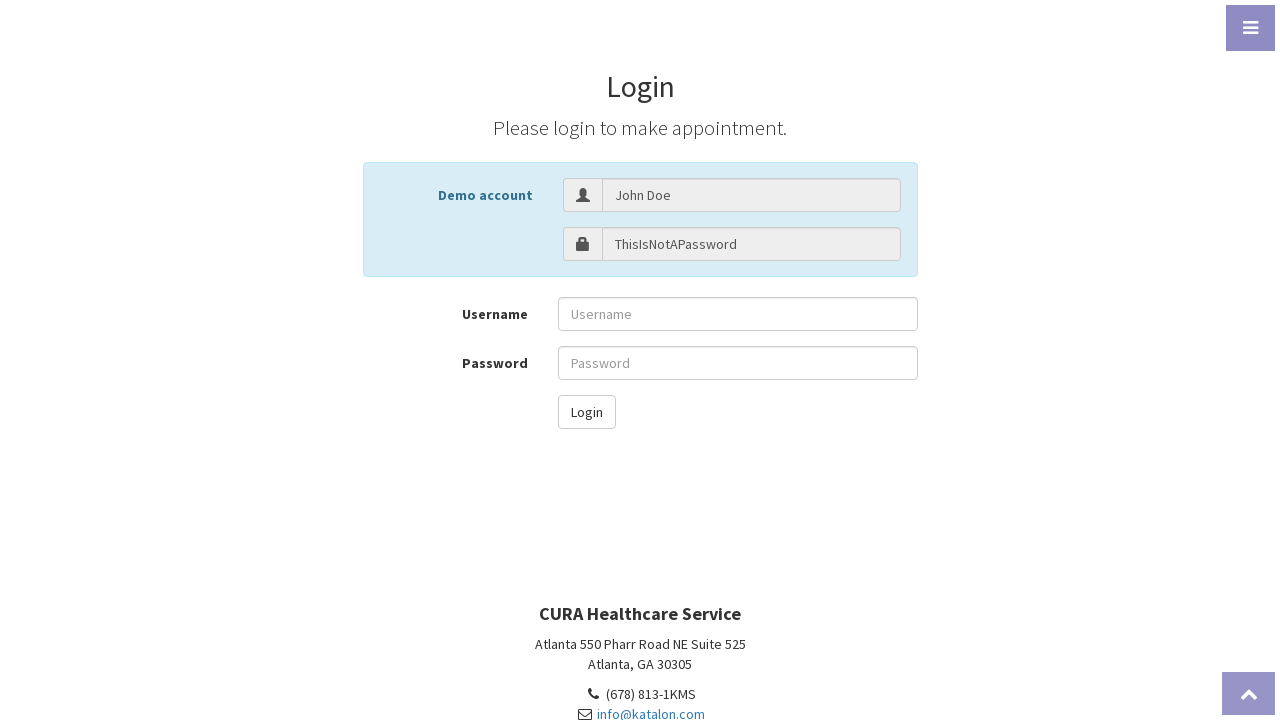

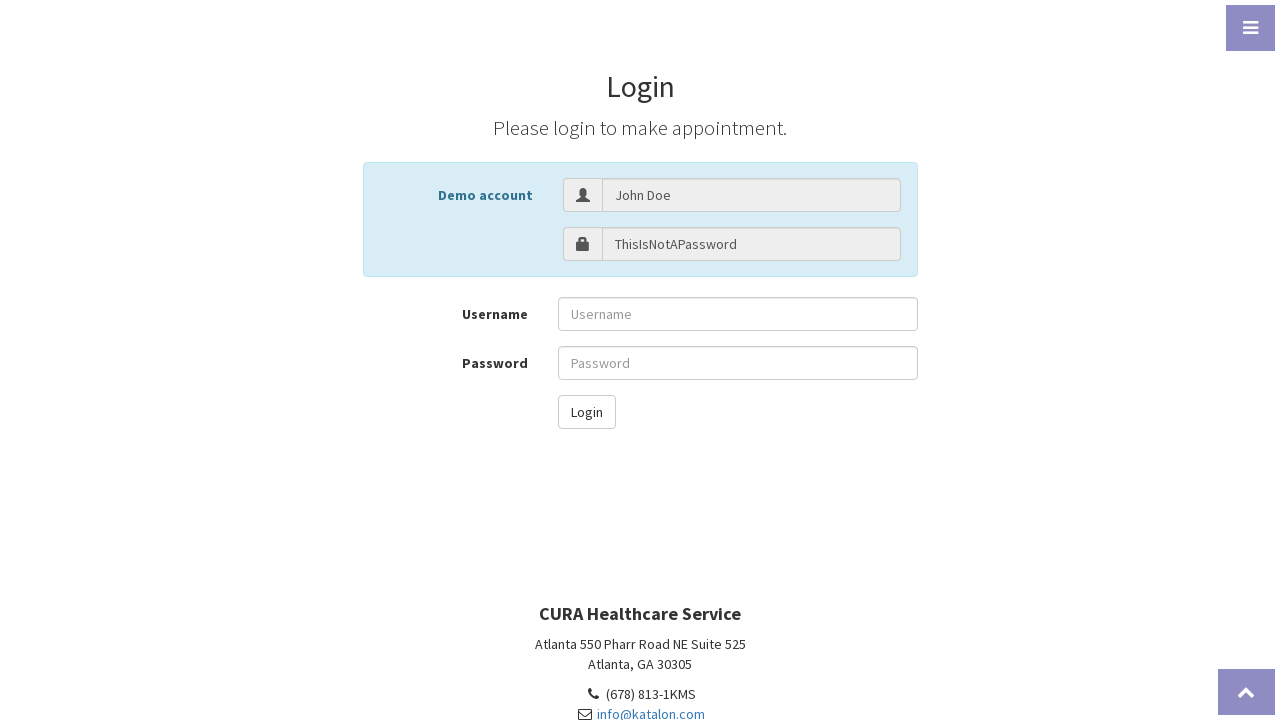